Tests dynamic control functionality by verifying a text input's enabled state, clicking a toggle button to enable it, and verifying the state changes.

Starting URL: https://training-support.net/webelements/dynamic-controls

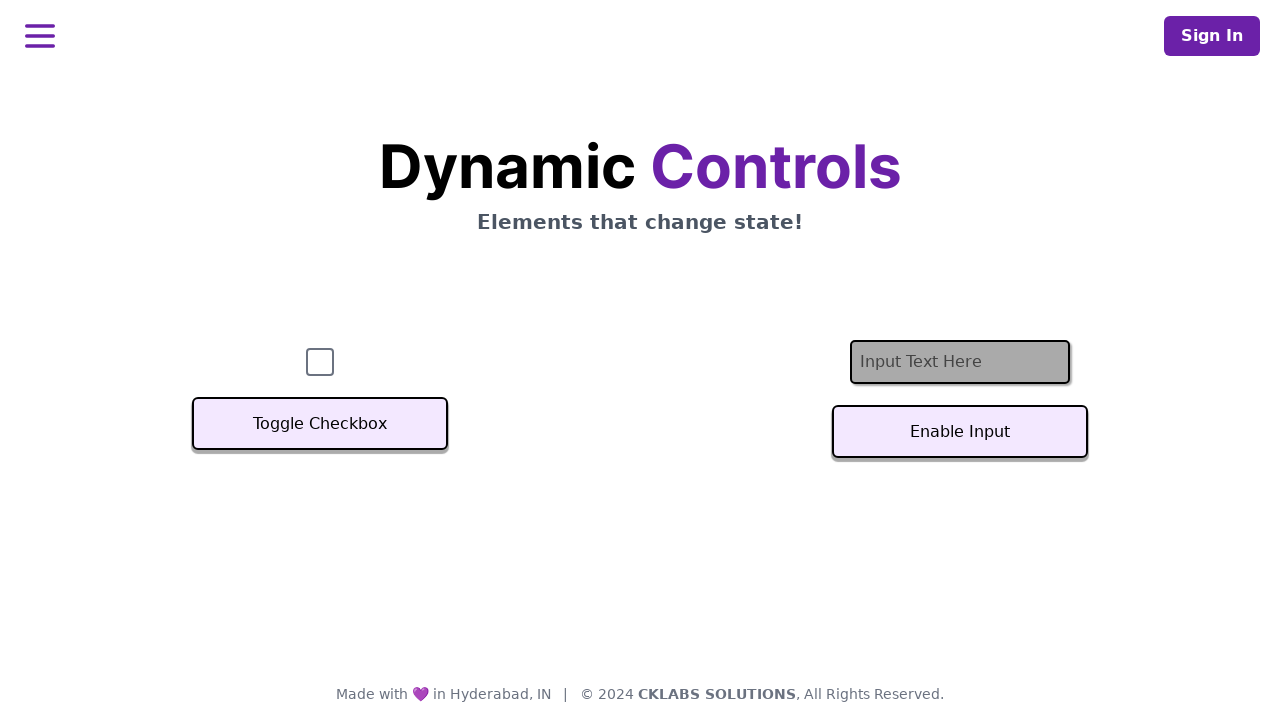

Located and waited for text input field to be present
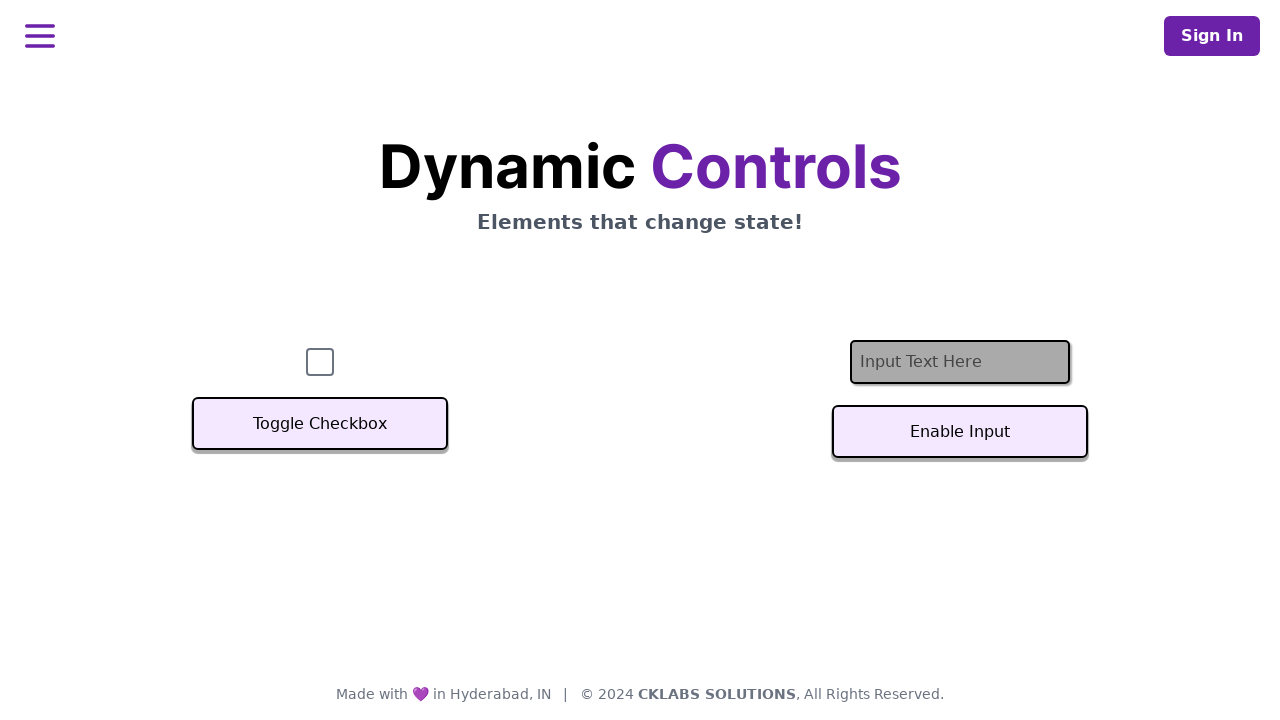

Checked initial disabled state of text input field
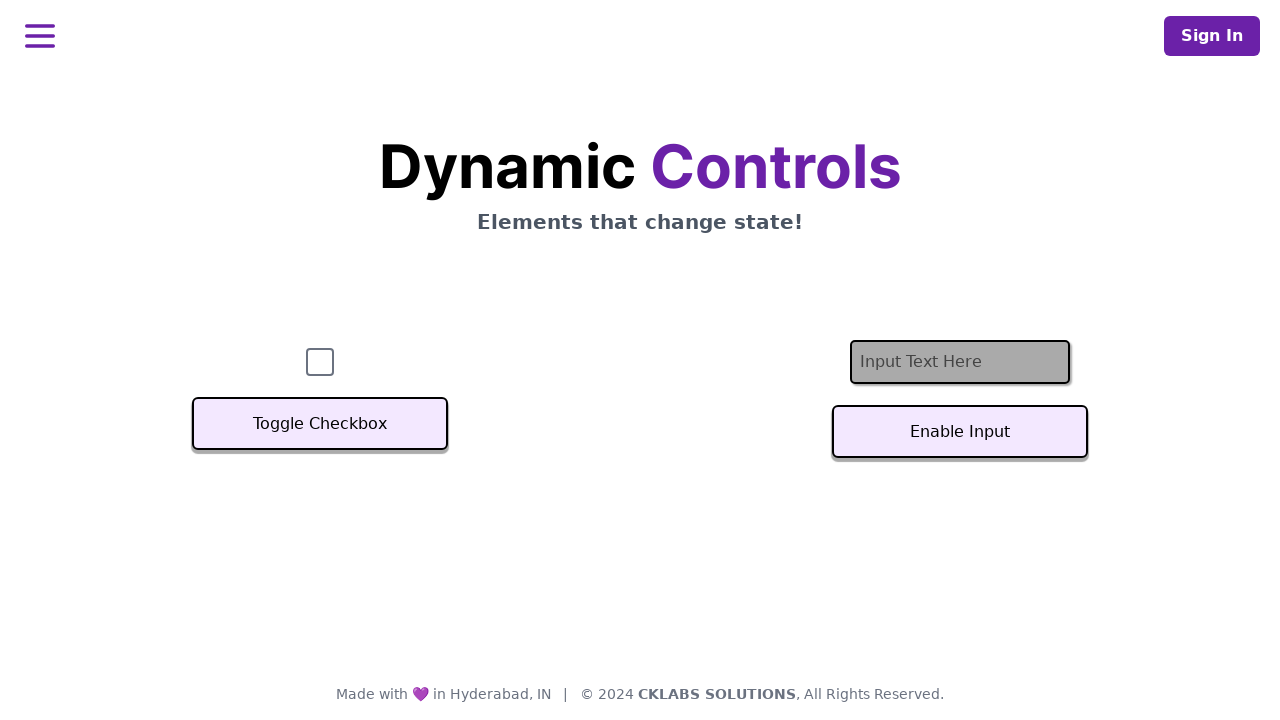

Clicked the 'Enable Input' button to enable the text field at (960, 432) on #textInputButton
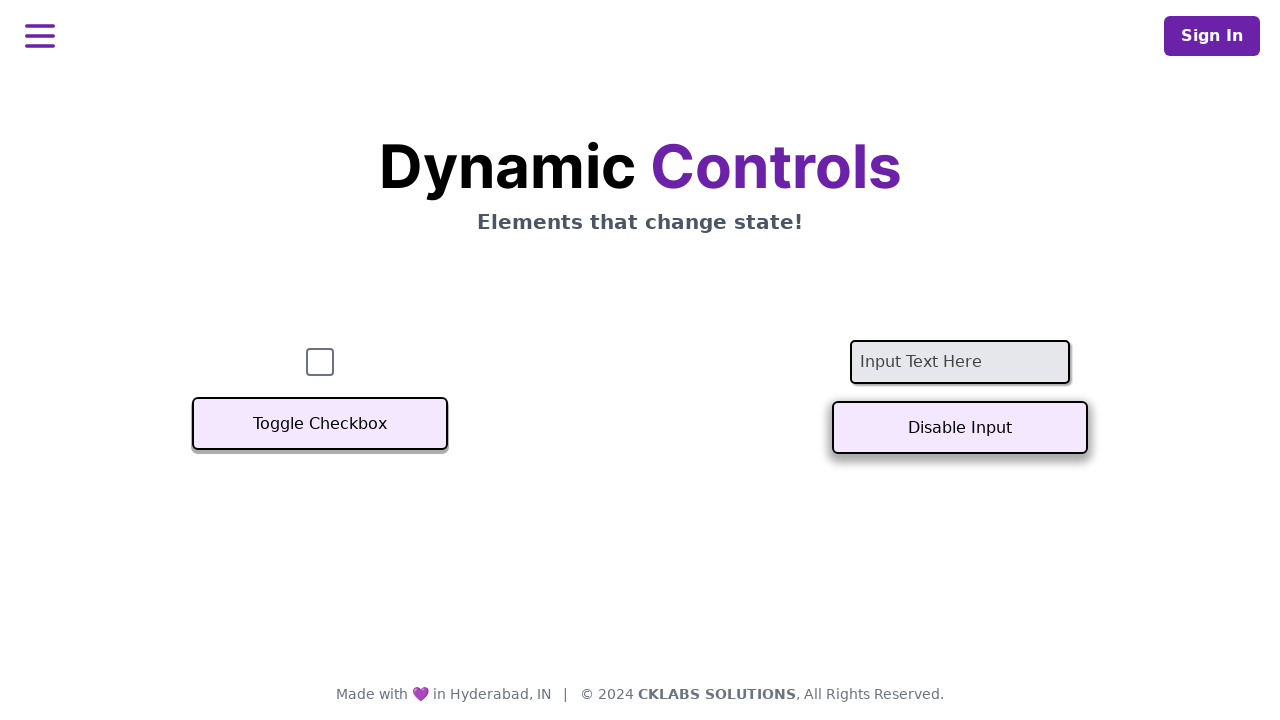

Waited 500ms for state change to complete
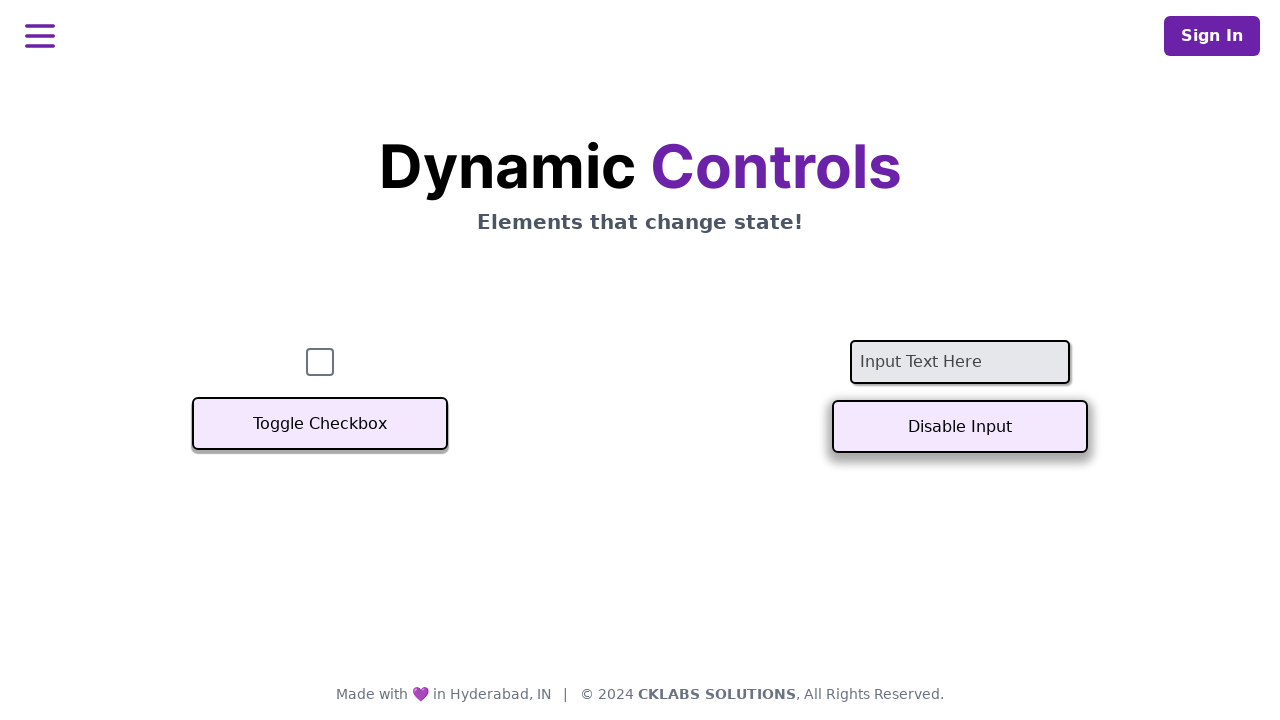

Verified text input field is now visible and enabled
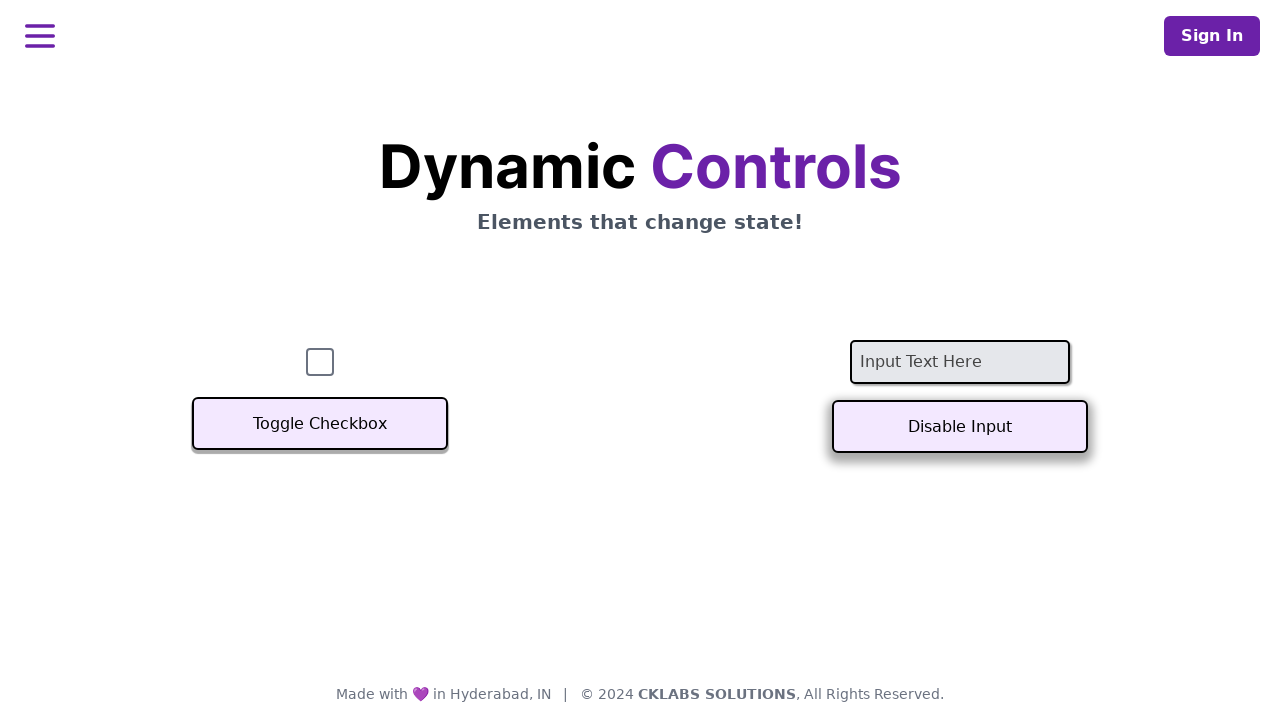

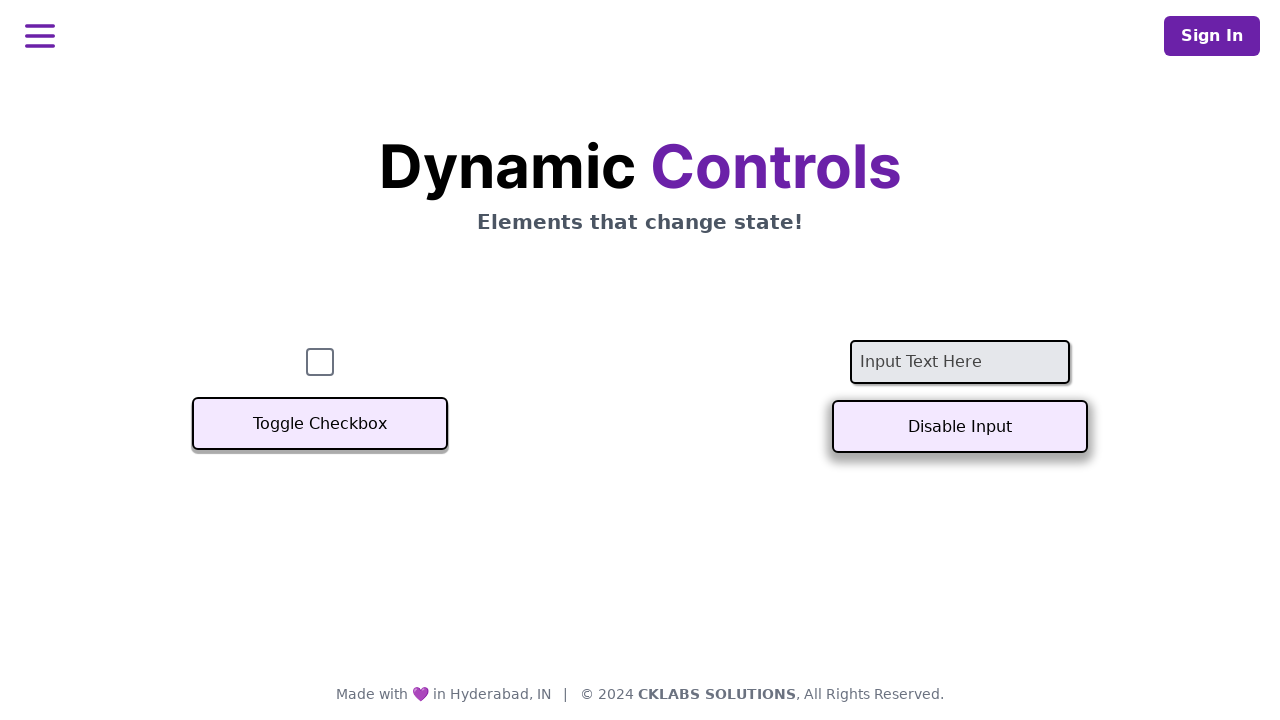